Tests that an item is removed if an empty text string is entered during edit

Starting URL: https://demo.playwright.dev/todomvc

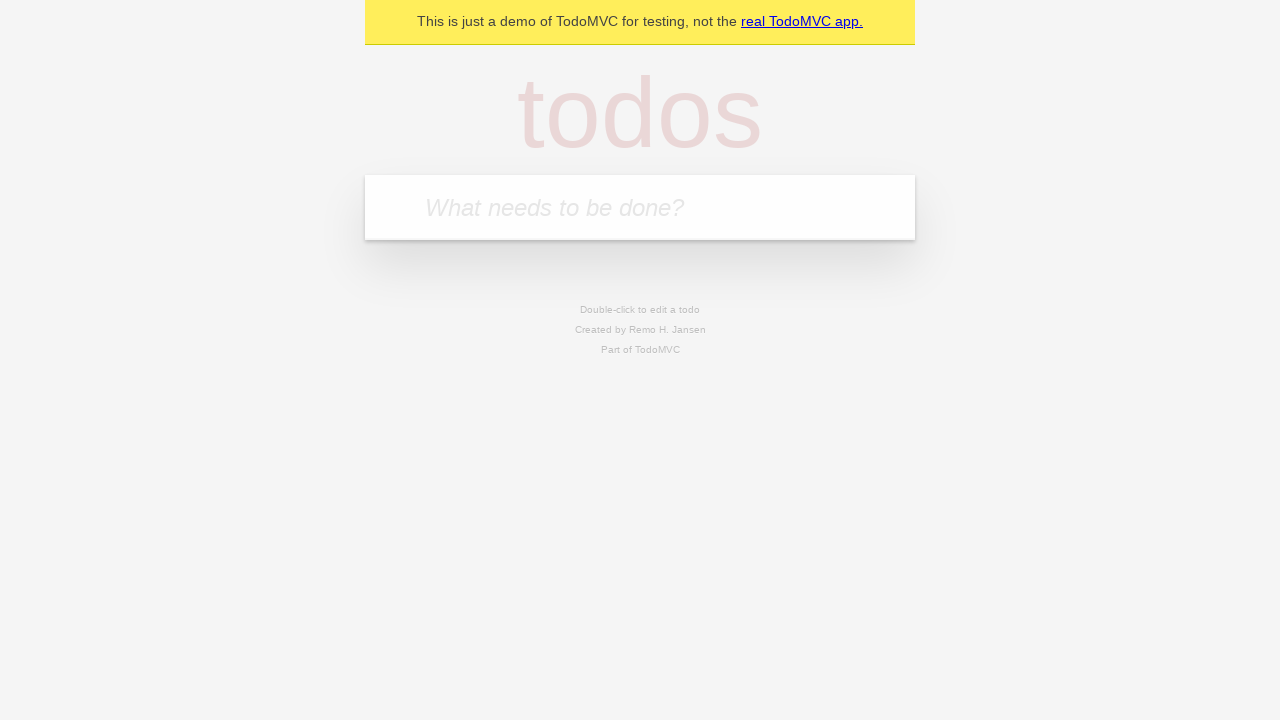

Filled todo input with 'buy some cheese' on internal:attr=[placeholder="What needs to be done?"i]
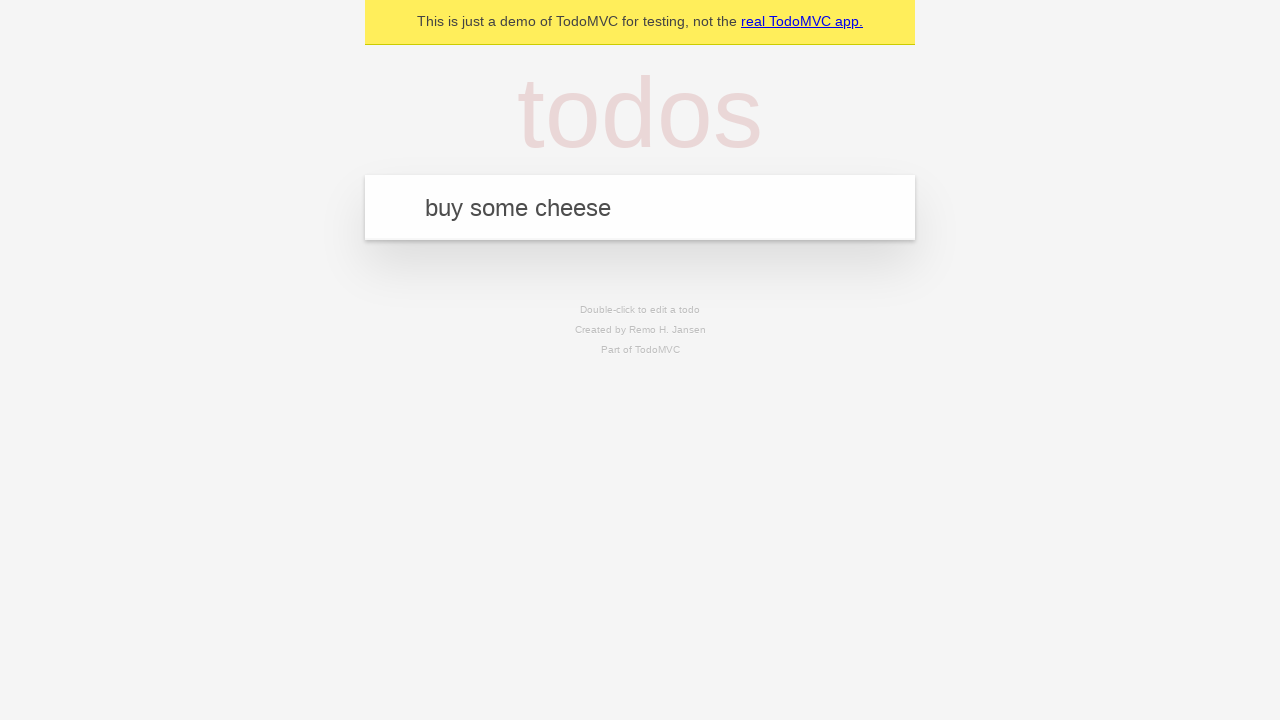

Pressed Enter to create todo 'buy some cheese' on internal:attr=[placeholder="What needs to be done?"i]
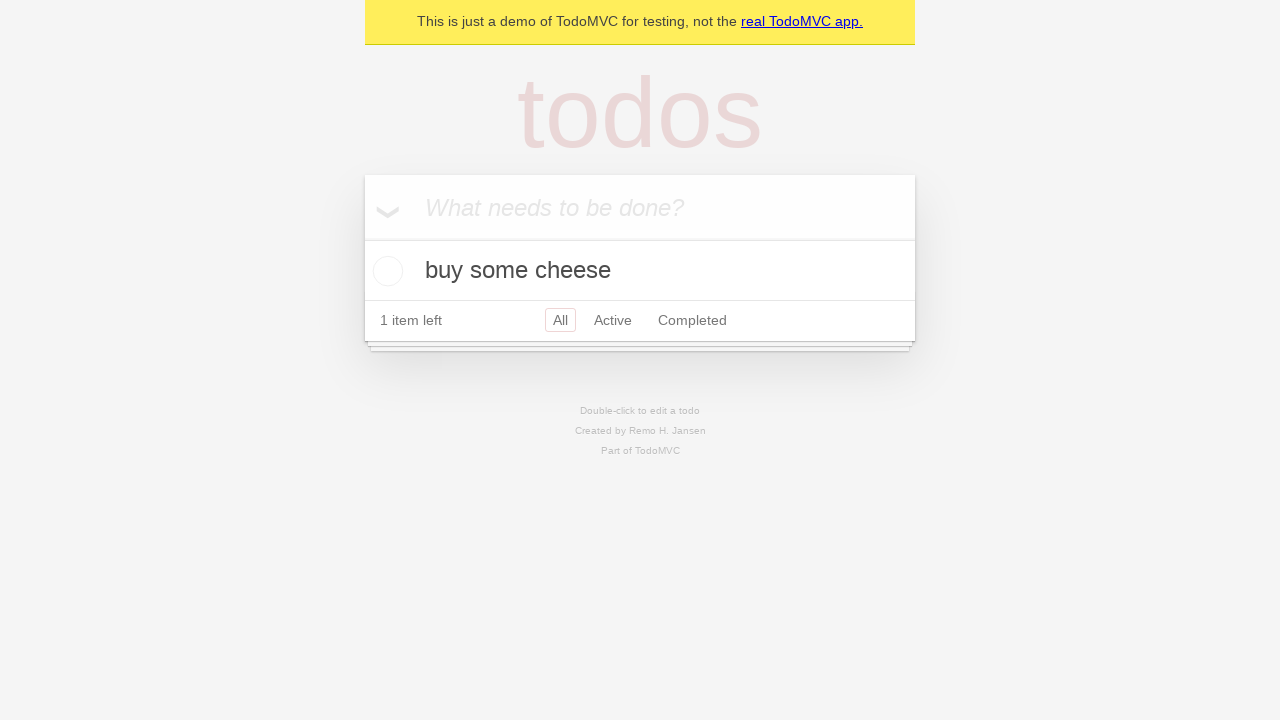

Filled todo input with 'feed the cat' on internal:attr=[placeholder="What needs to be done?"i]
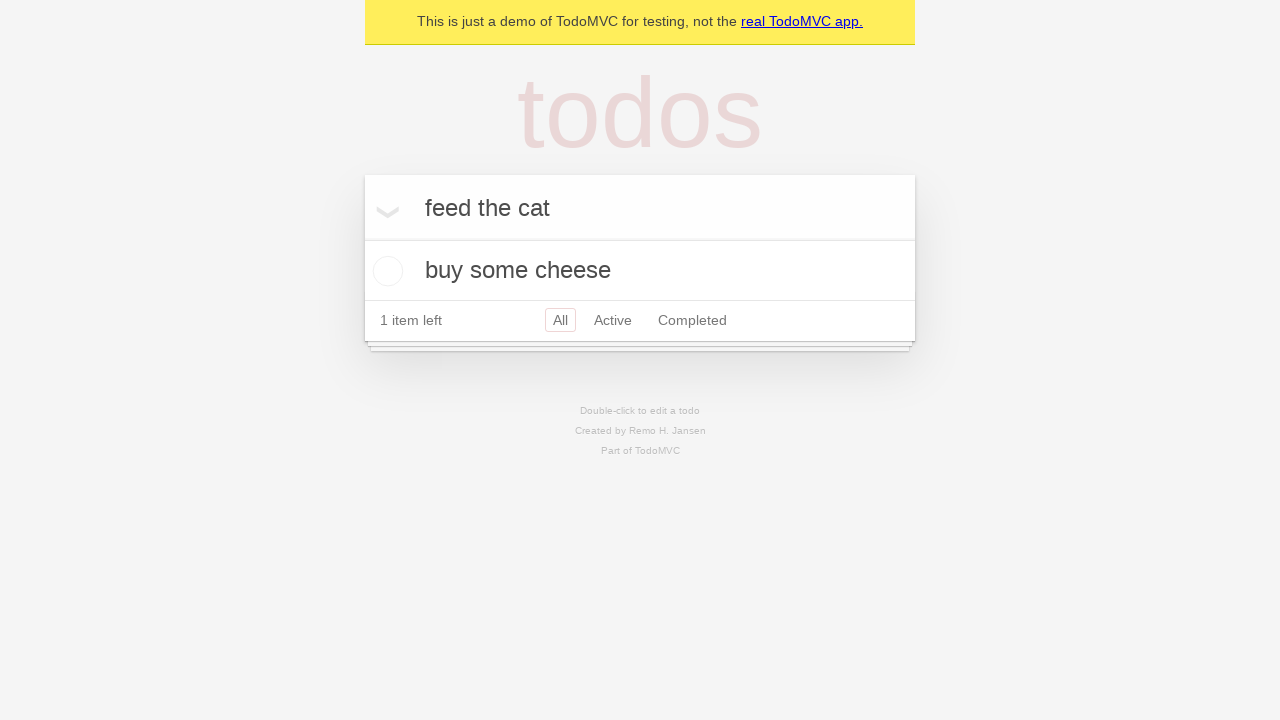

Pressed Enter to create todo 'feed the cat' on internal:attr=[placeholder="What needs to be done?"i]
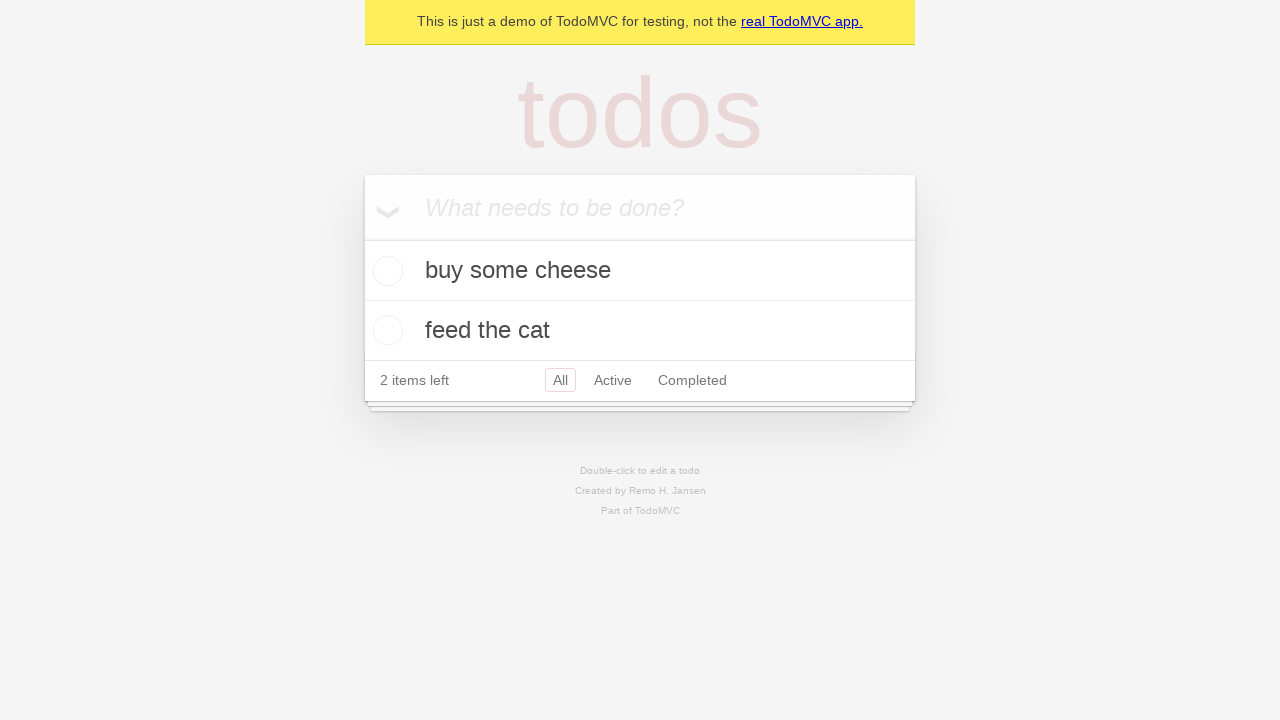

Filled todo input with 'book a doctors appointment' on internal:attr=[placeholder="What needs to be done?"i]
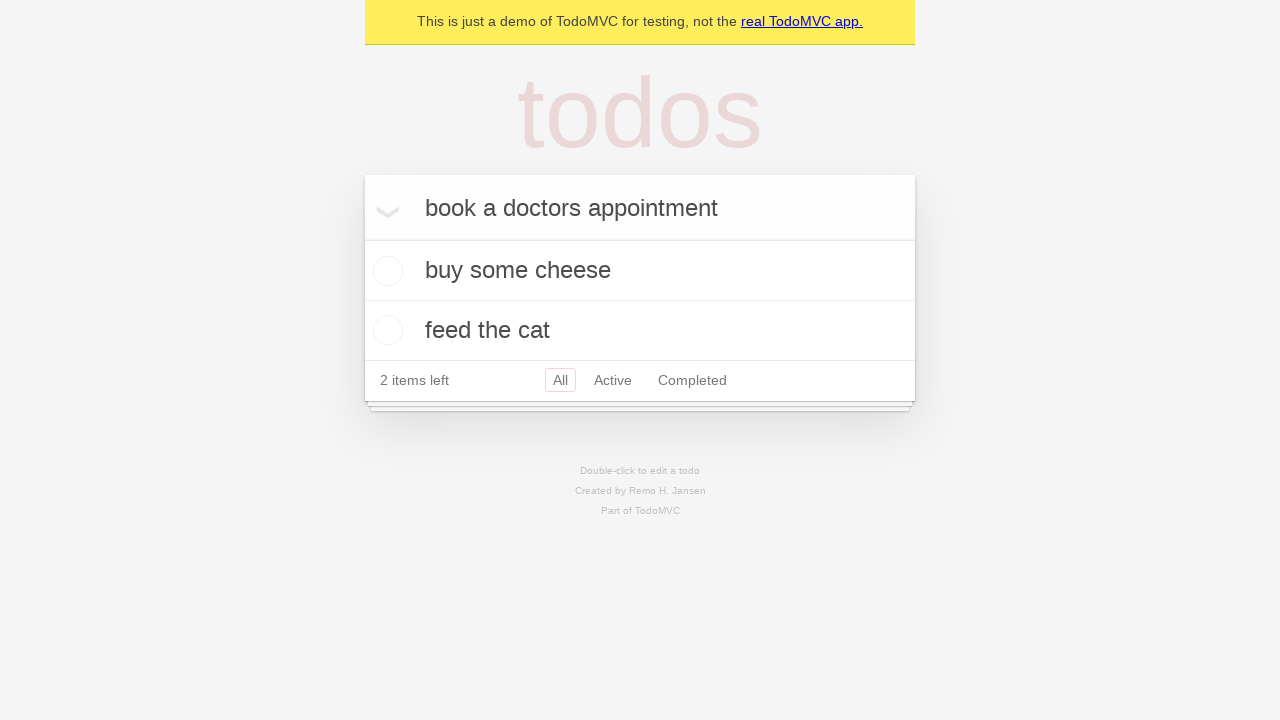

Pressed Enter to create todo 'book a doctors appointment' on internal:attr=[placeholder="What needs to be done?"i]
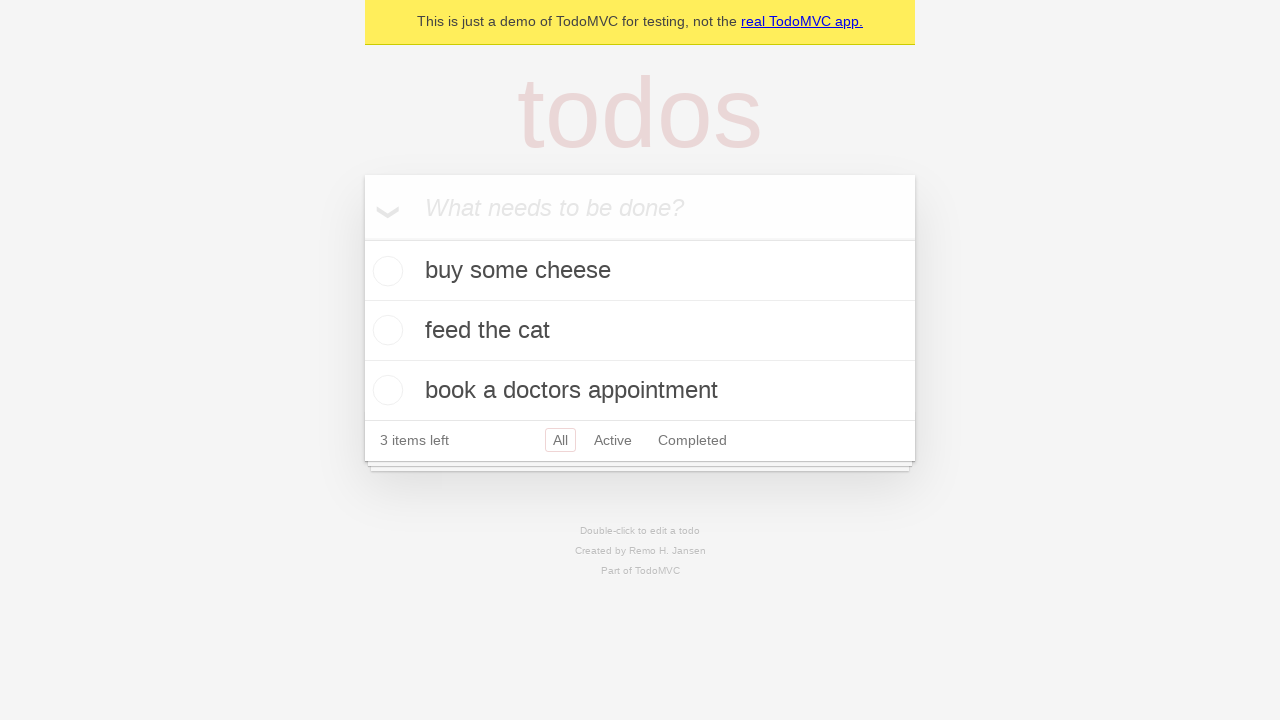

Waited for all 3 todo items to load
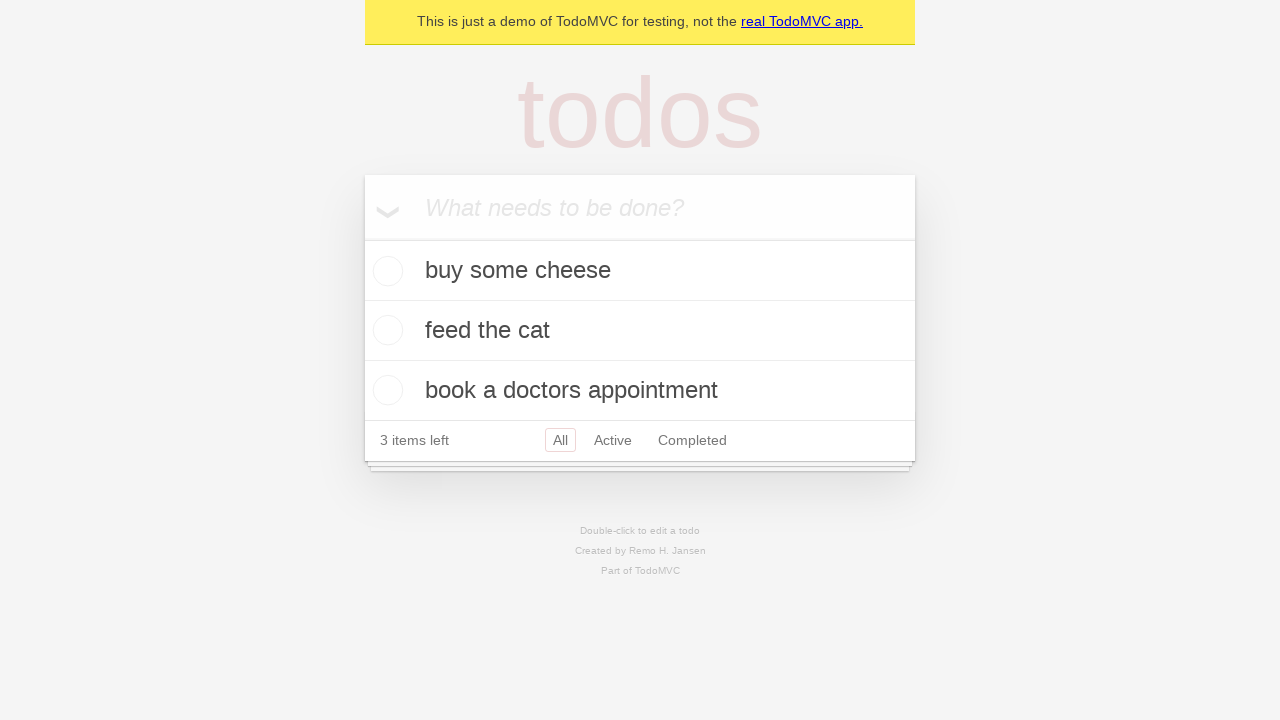

Double-clicked the second todo item to enter edit mode at (640, 331) on internal:testid=[data-testid="todo-item"s] >> nth=1
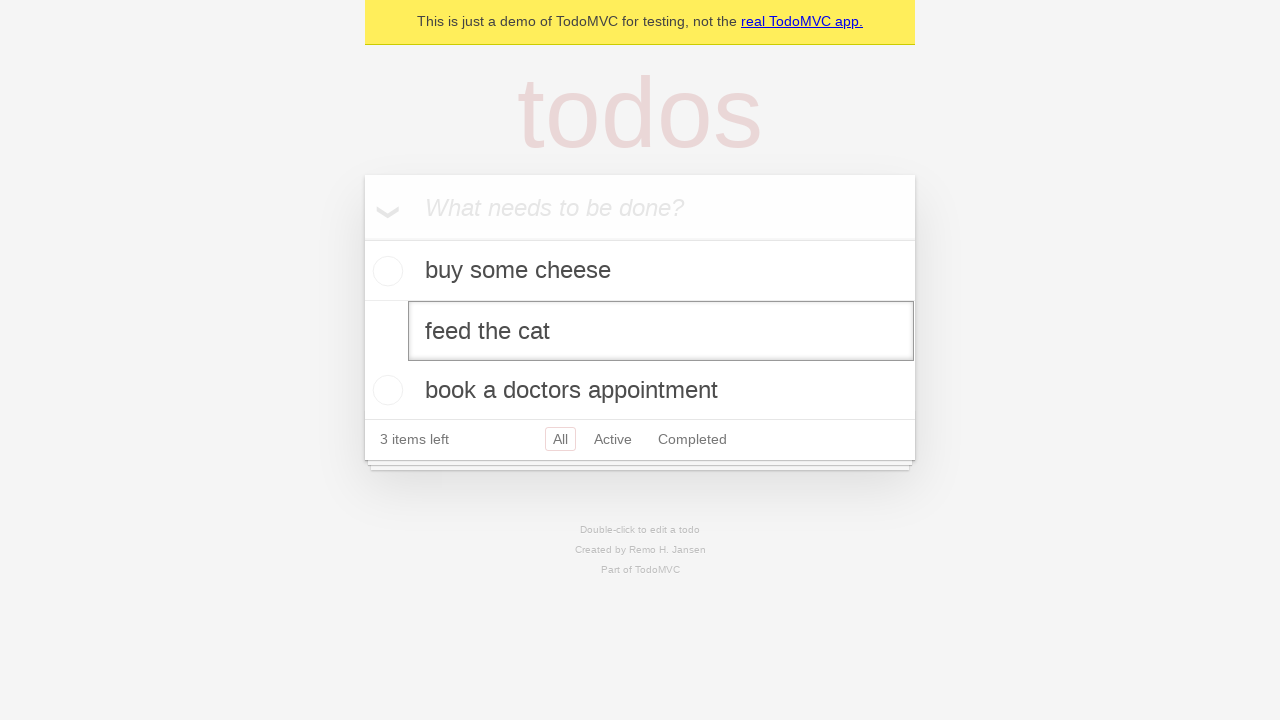

Cleared the text in the edit field on internal:testid=[data-testid="todo-item"s] >> nth=1 >> internal:role=textbox[nam
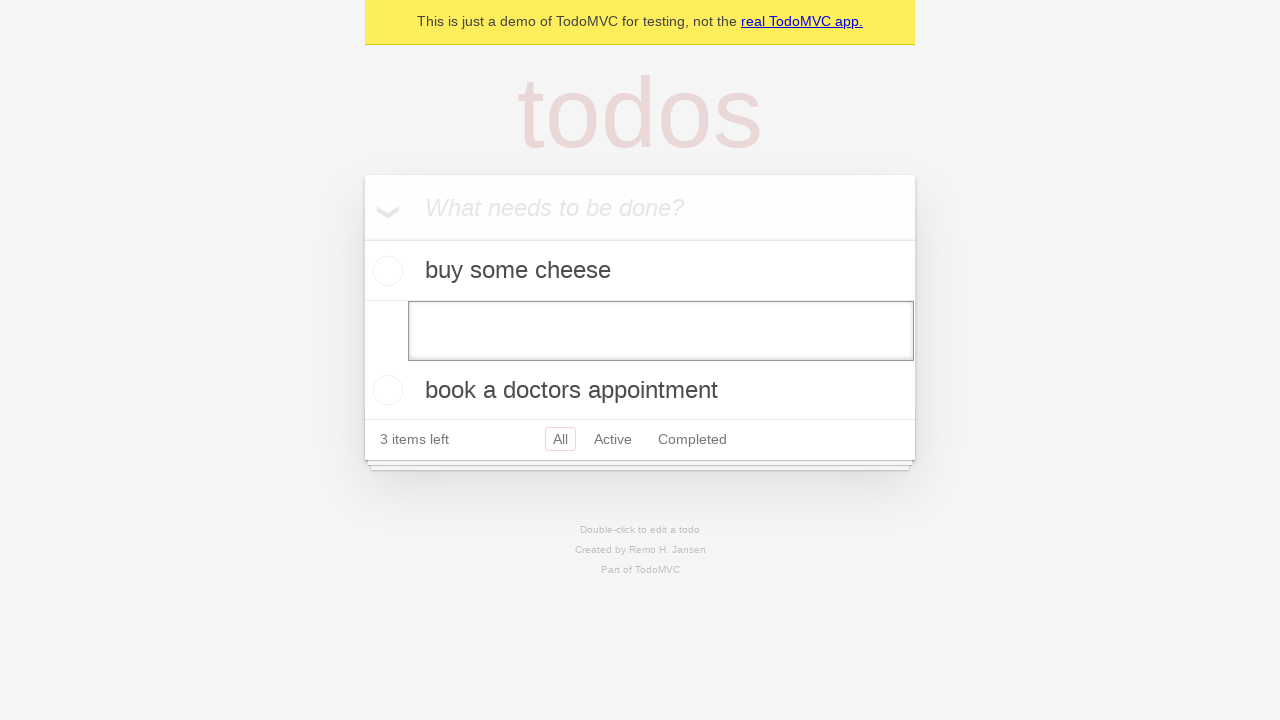

Pressed Enter with empty text to remove the item on internal:testid=[data-testid="todo-item"s] >> nth=1 >> internal:role=textbox[nam
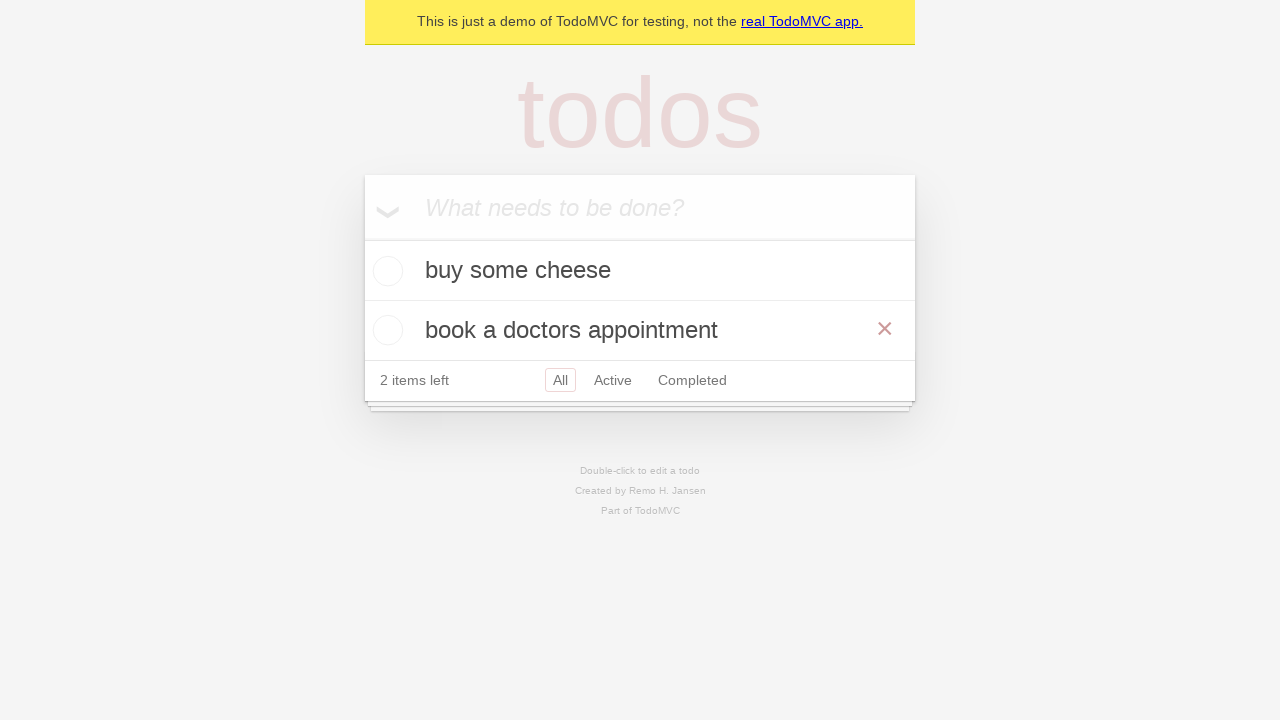

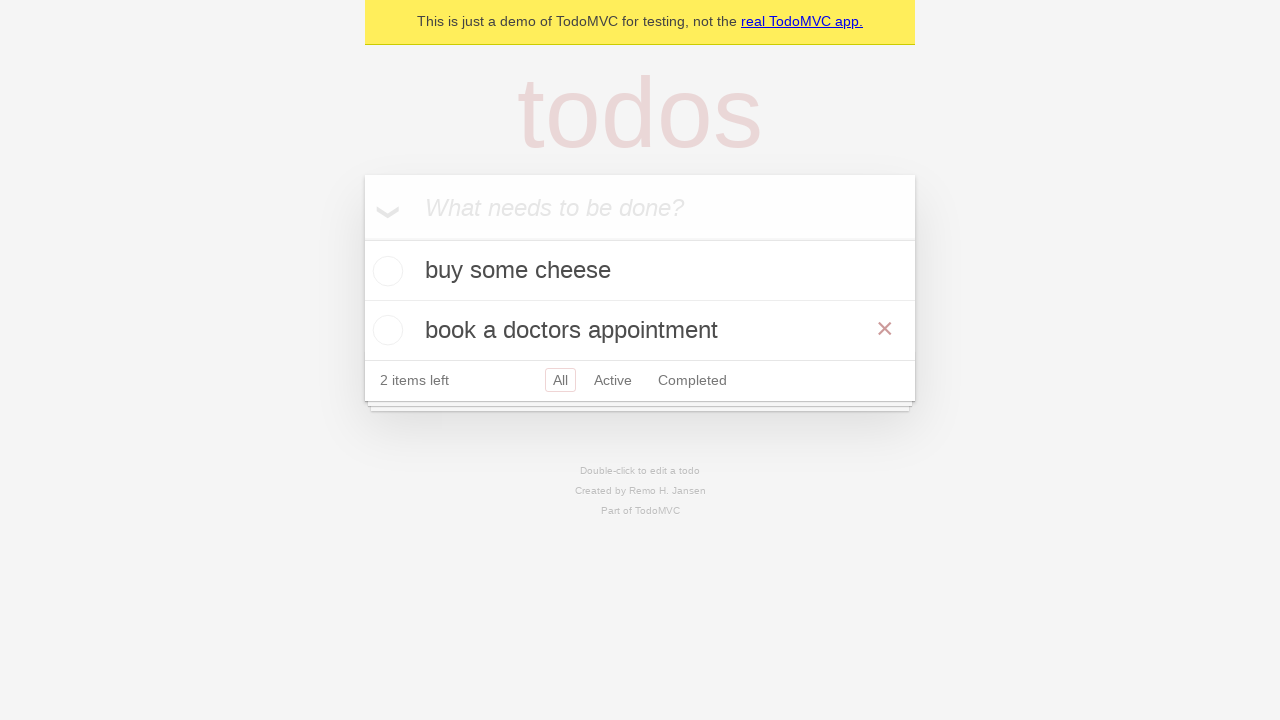